Tests double click on Add Element button and verifies two Delete buttons appear

Starting URL: https://the-internet.herokuapp.com/add_remove_elements/

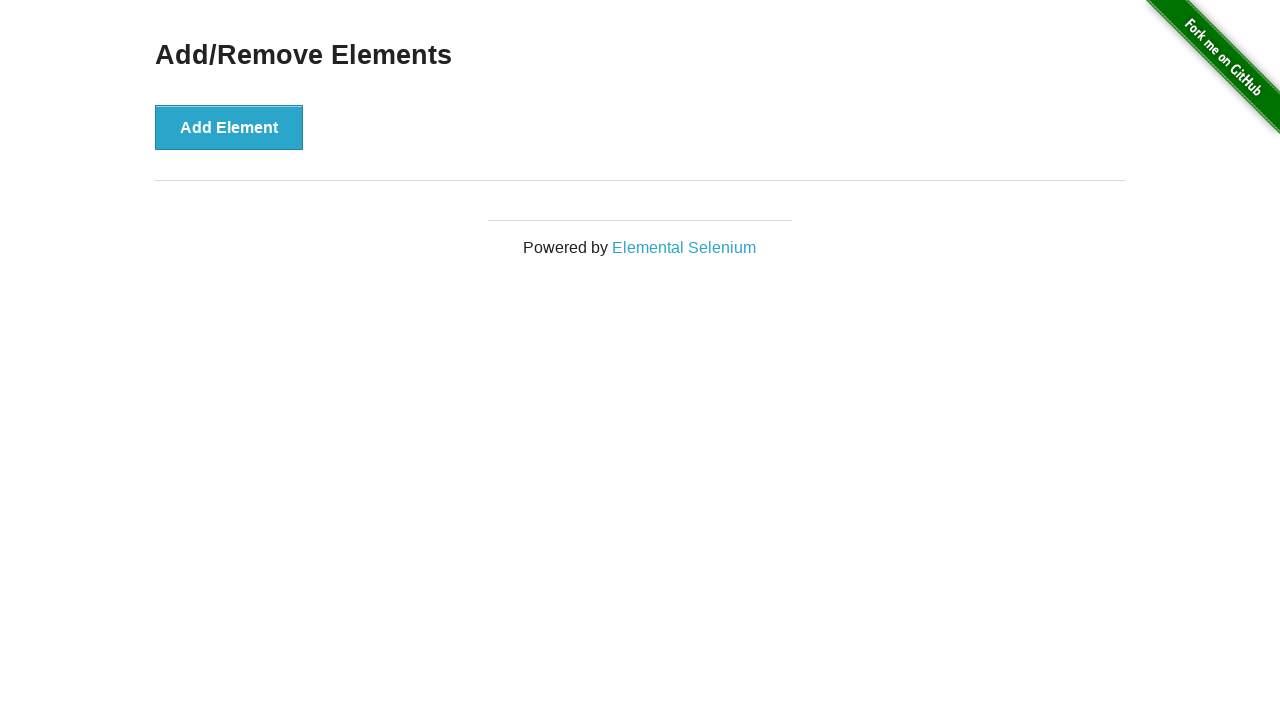

Navigated to the Add/Remove Elements practice page
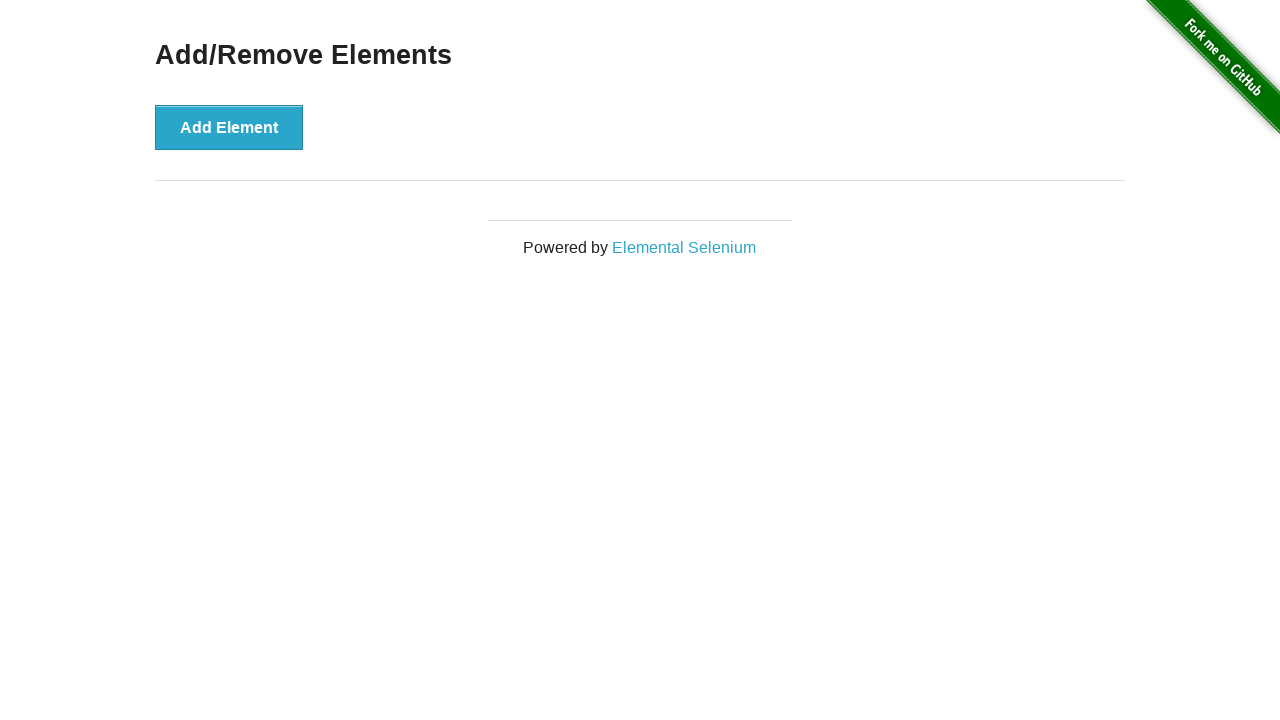

Double-clicked the Add Element button at (229, 127) on xpath=//button[.='Add Element']
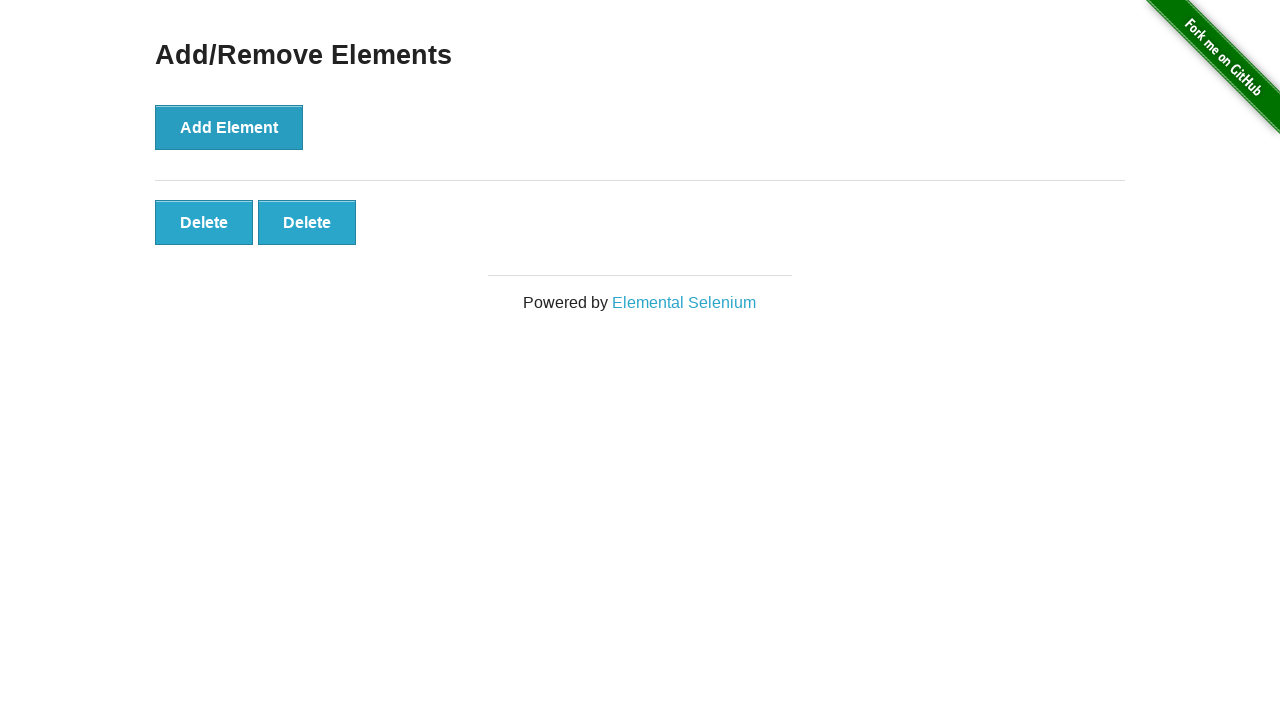

Verified that two Delete buttons are now present on the page
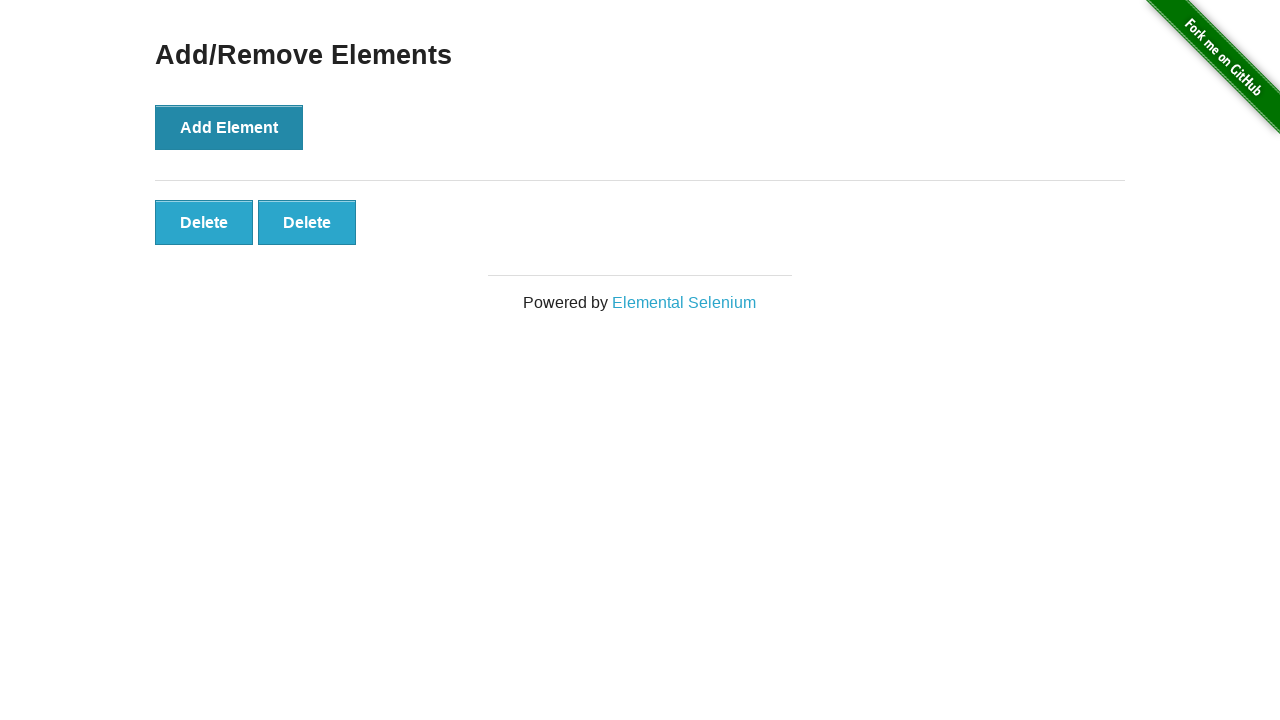

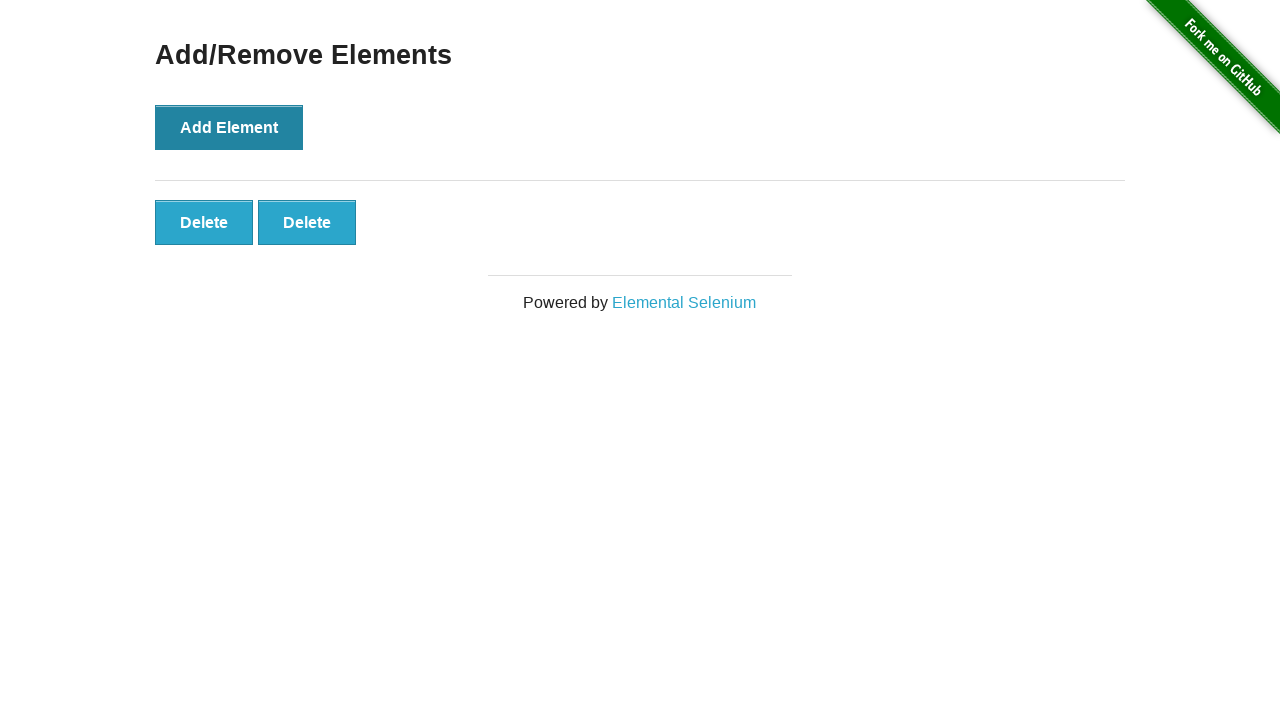